Verifies that clicking the Texting link in the footer opens the texting page in a new tab

Starting URL: https://app.spoofcard.com/login

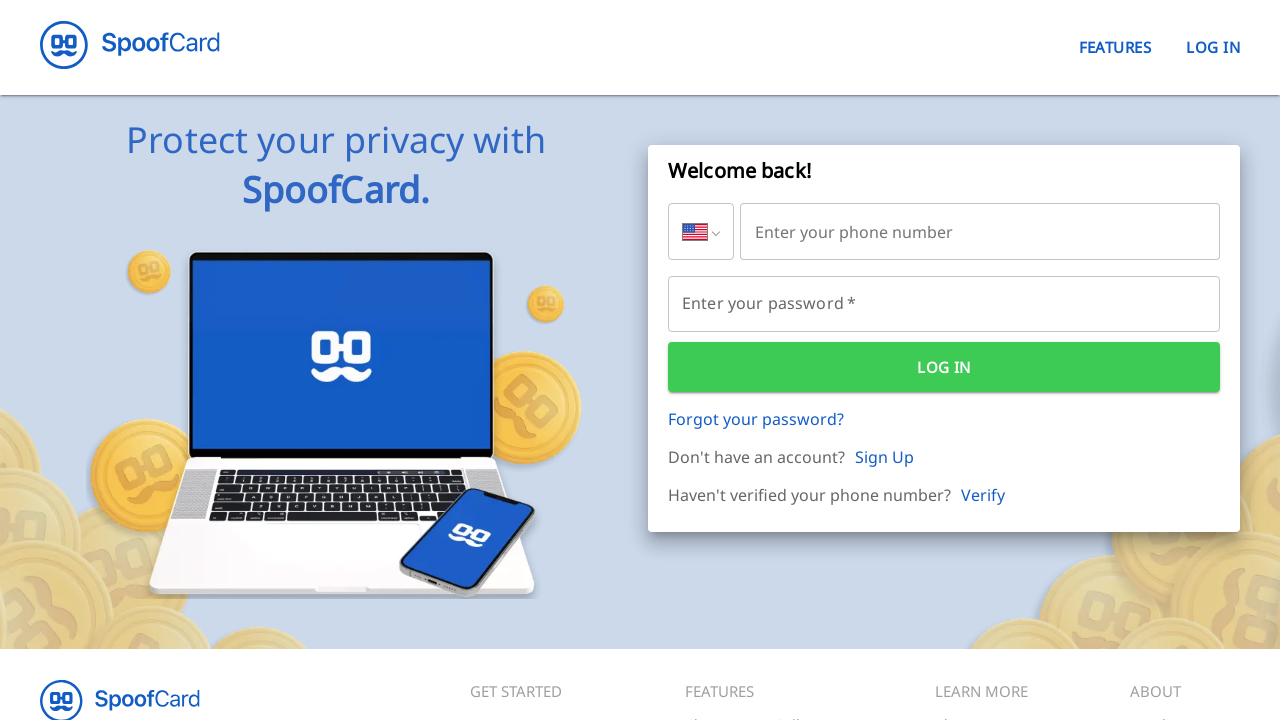

Clicked Texting link in footer and new tab opened at (759, 552) on internal:role=link[name="Texting"i]
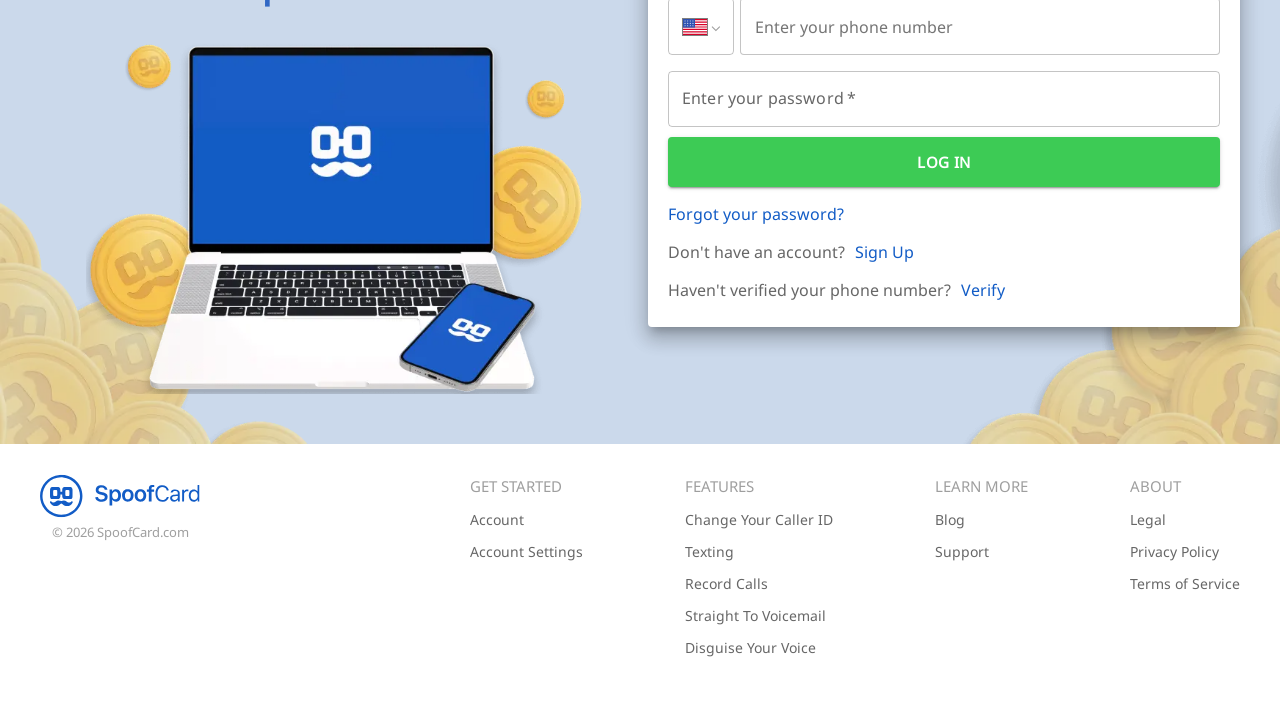

Retrieved new page object from popup
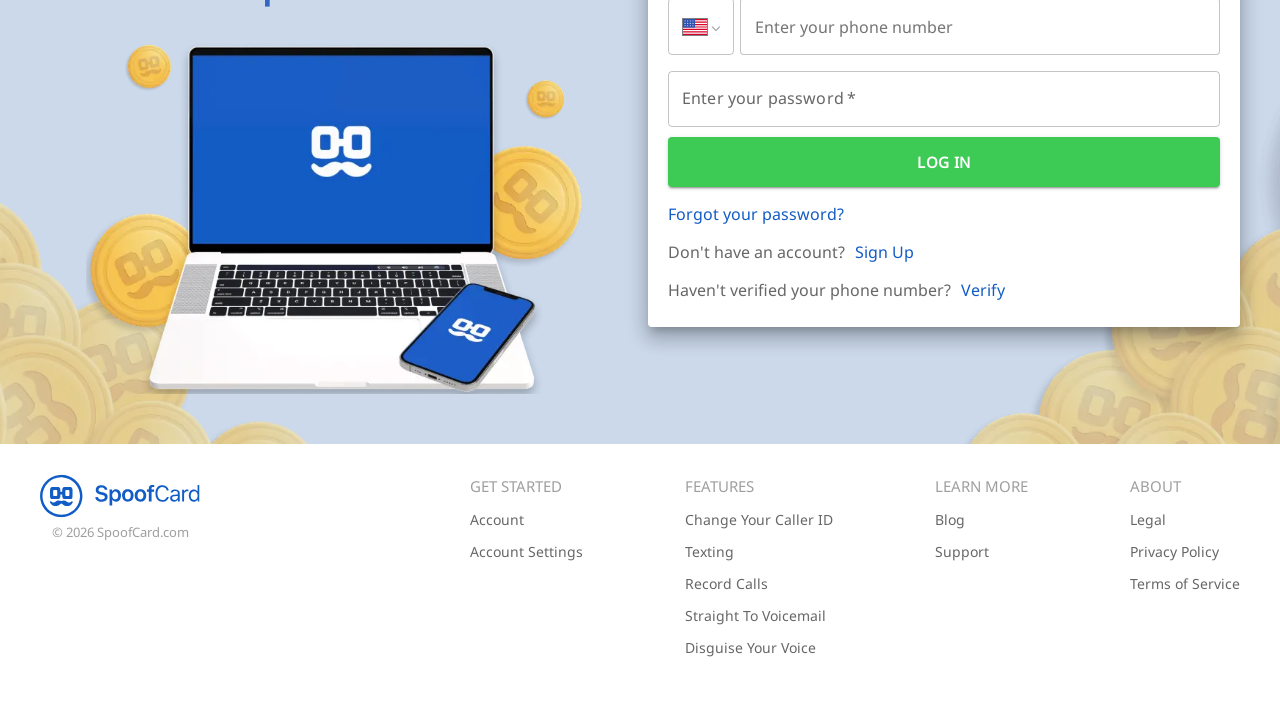

New texting page loaded completely
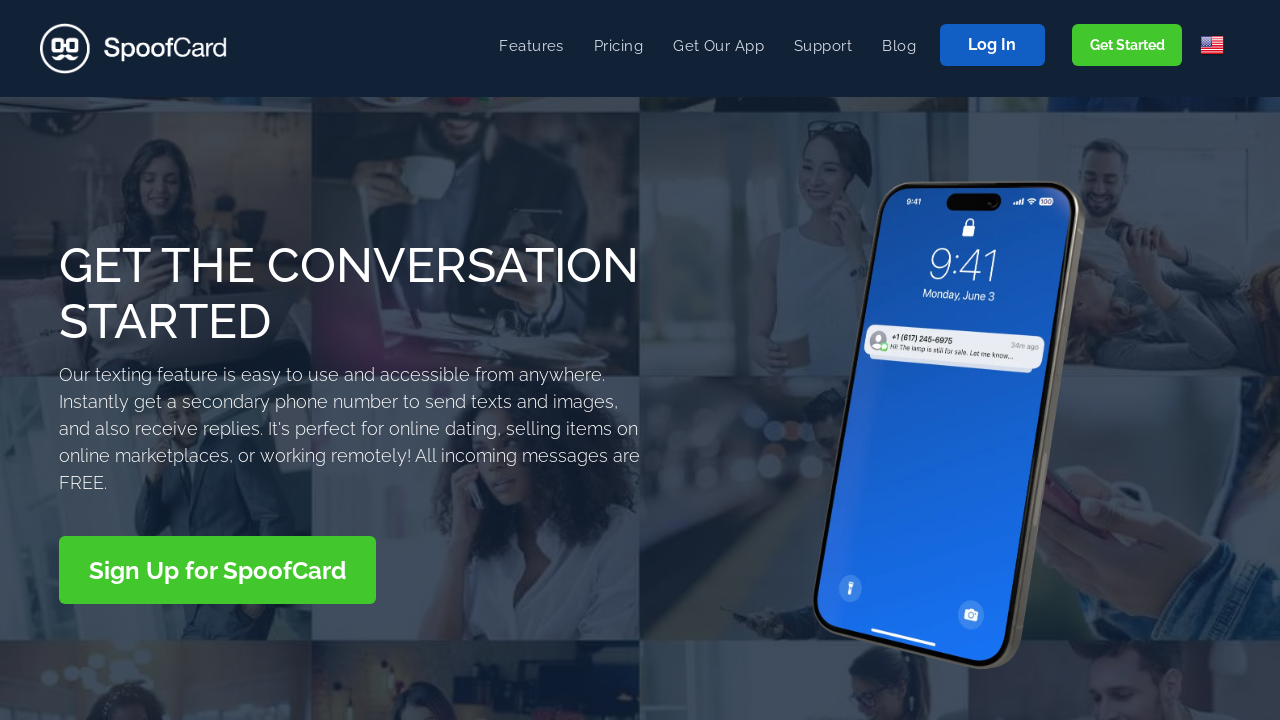

Verified texting page URL contains 'spoofcard.com/texting'
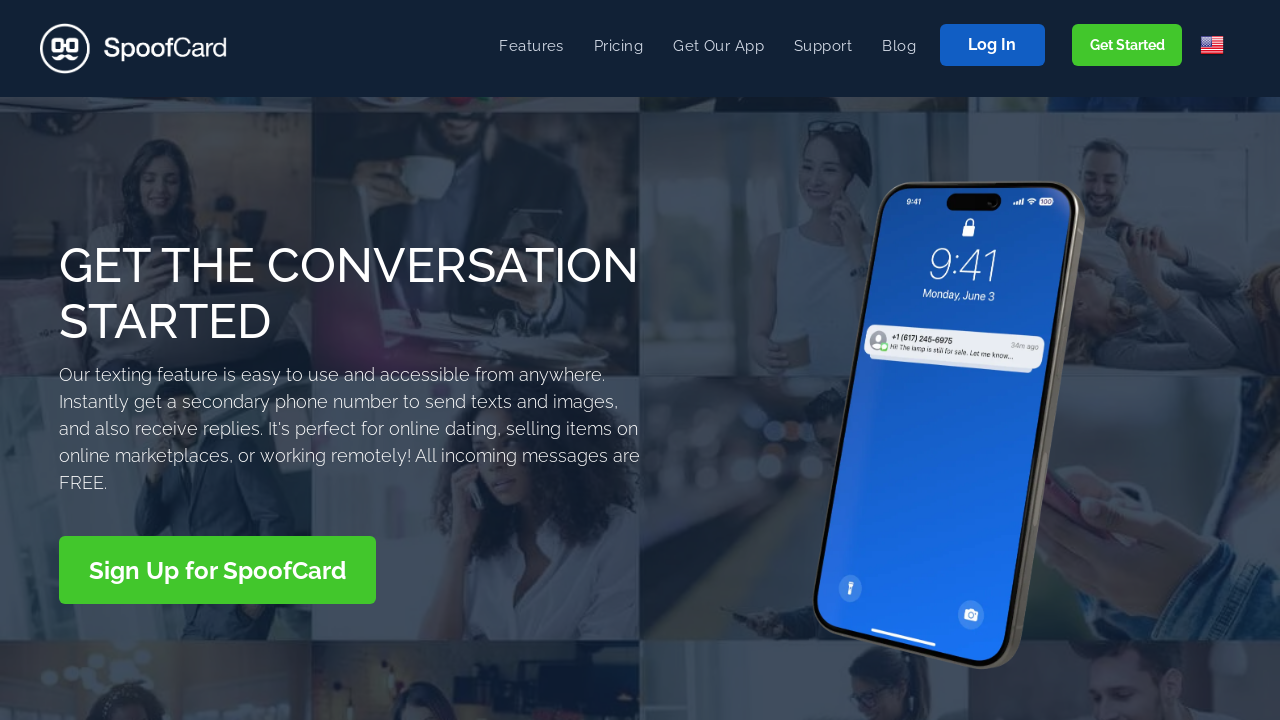

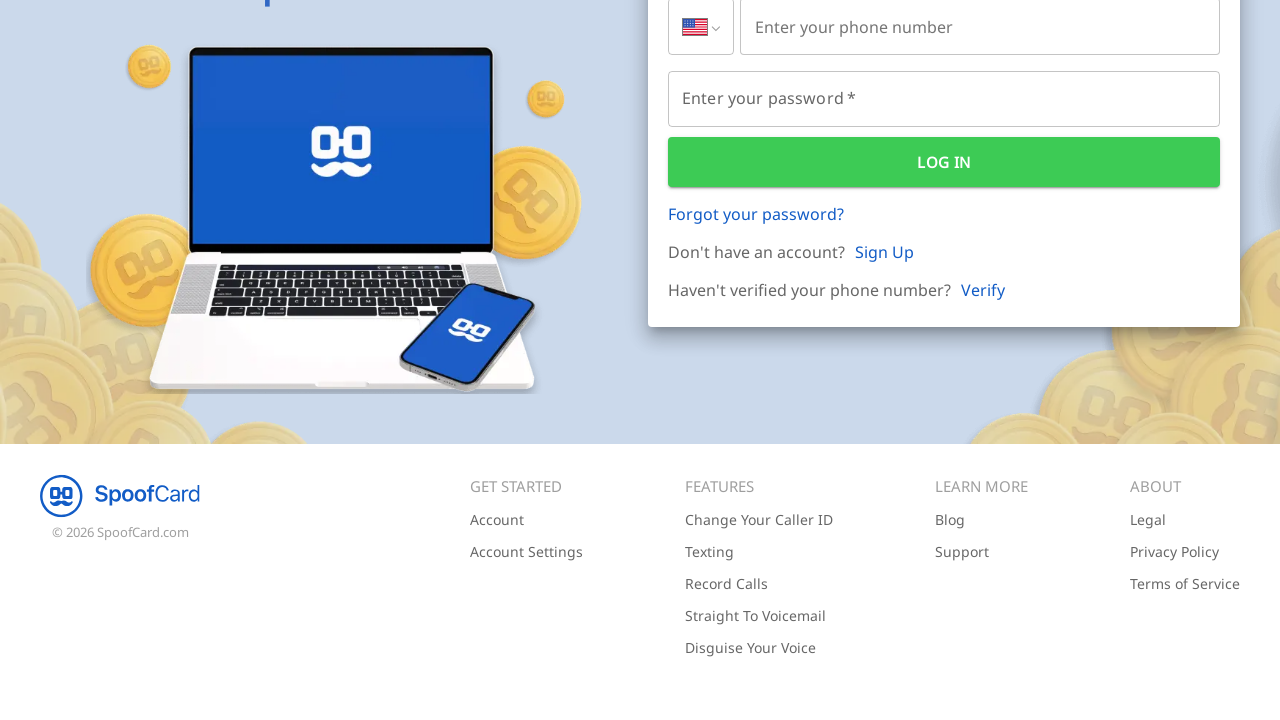